Tests calendar date input by filling year, month, and day fields

Starting URL: https://rahulshettyacademy.com/seleniumPractise/#/offers

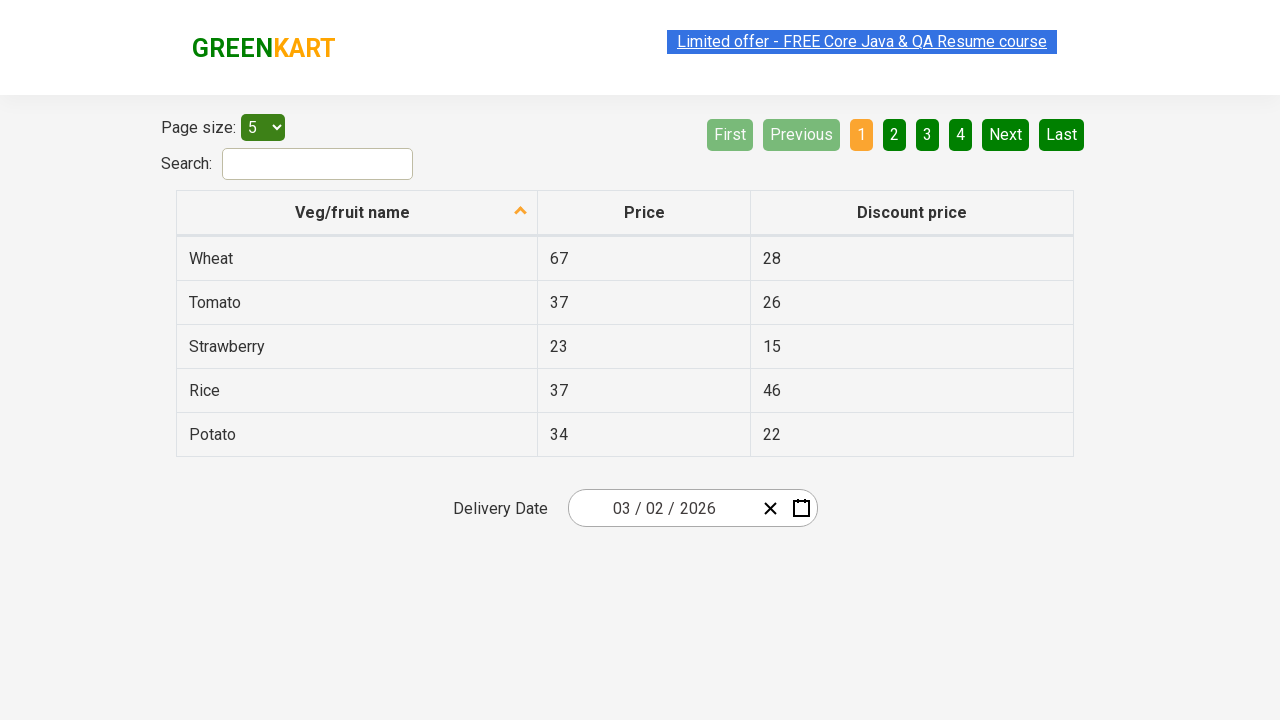

Clicked on year input field at (698, 508) on .react-date-picker__inputGroup__input.react-date-picker__inputGroup__year
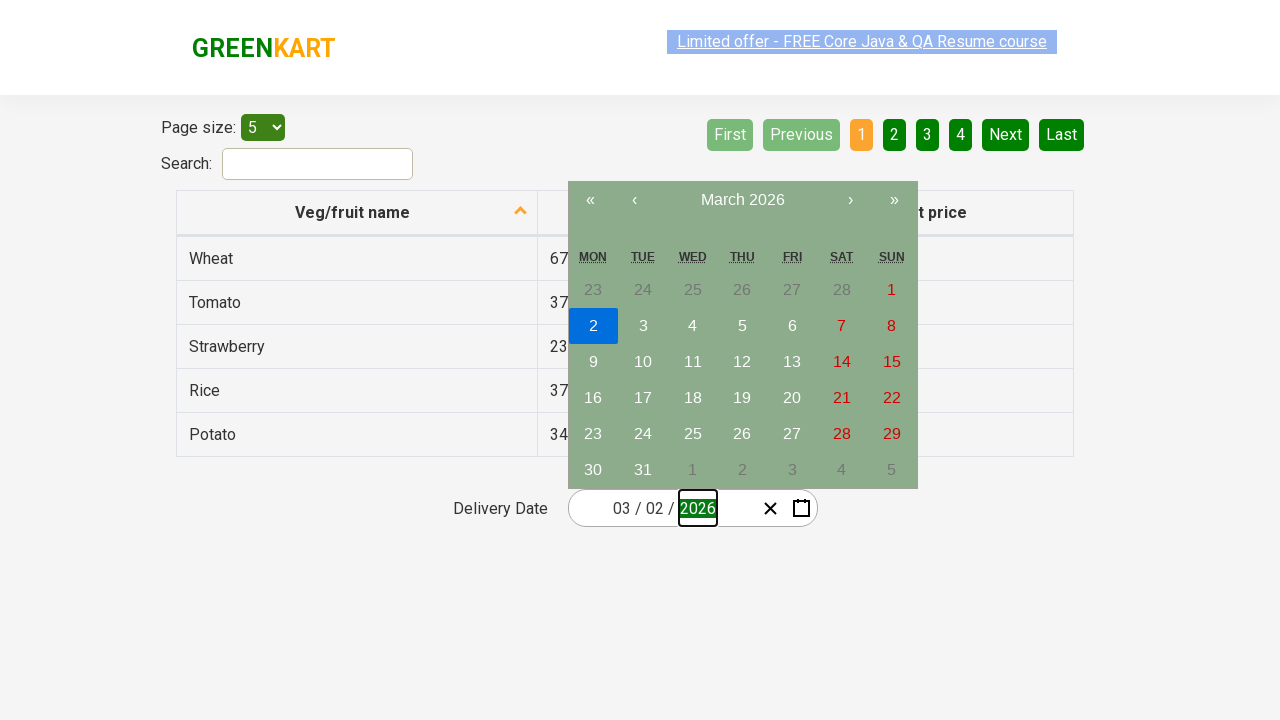

Clicked on day input field at (659, 508) on .react-date-picker__inputGroup__input.react-date-picker__inputGroup__day
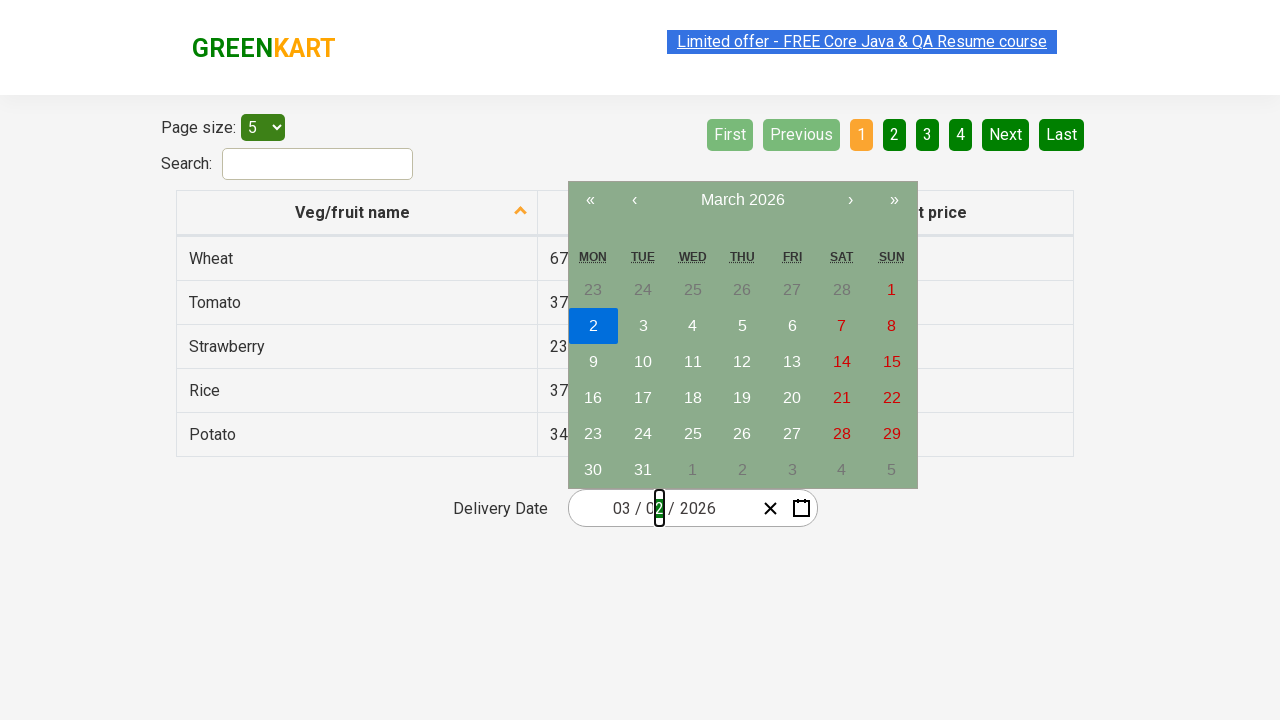

Clicked on month input field at (626, 508) on .react-date-picker__inputGroup__input.react-date-picker__inputGroup__month
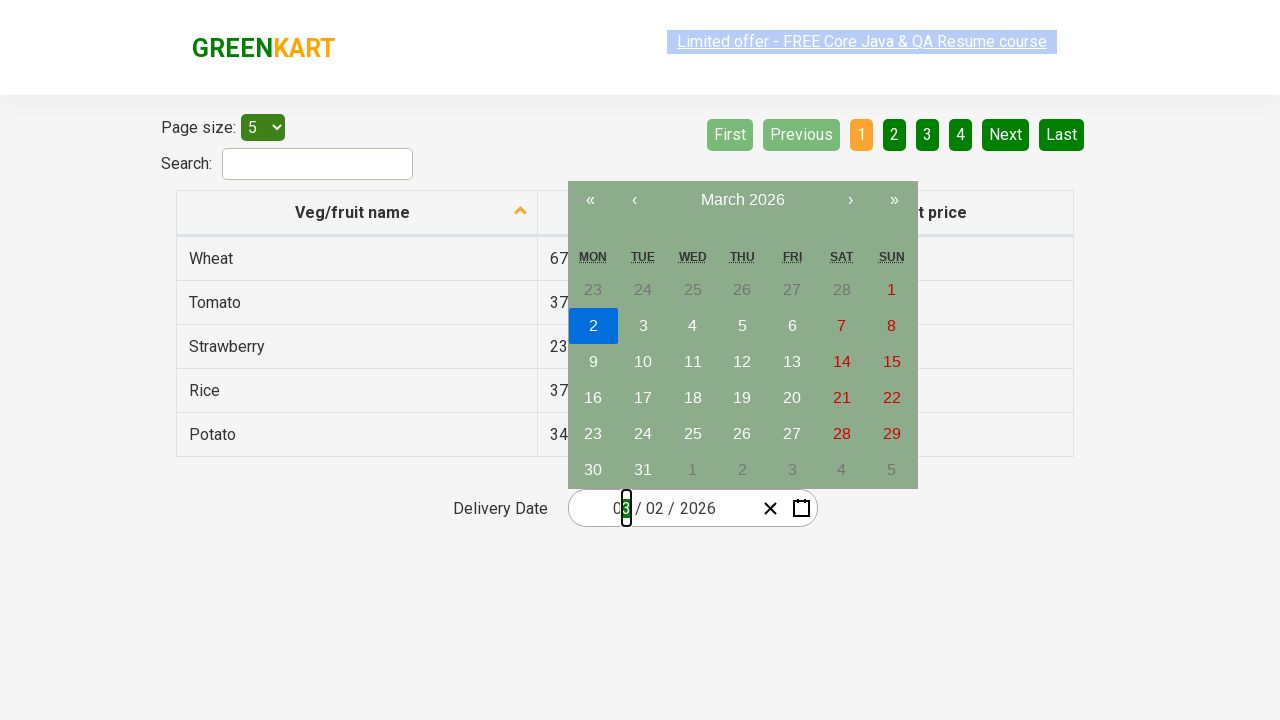

Filled year field with '2025' on input[name='year']
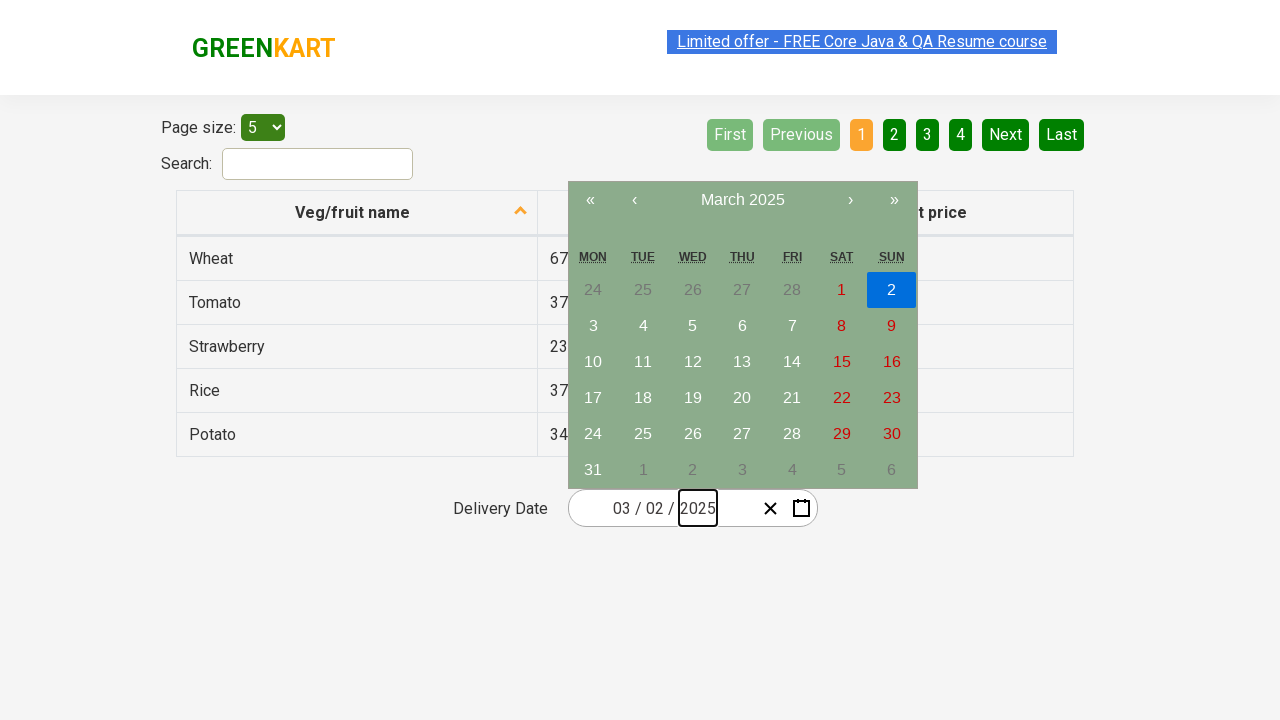

Filled day field with '8' on input[name='day']
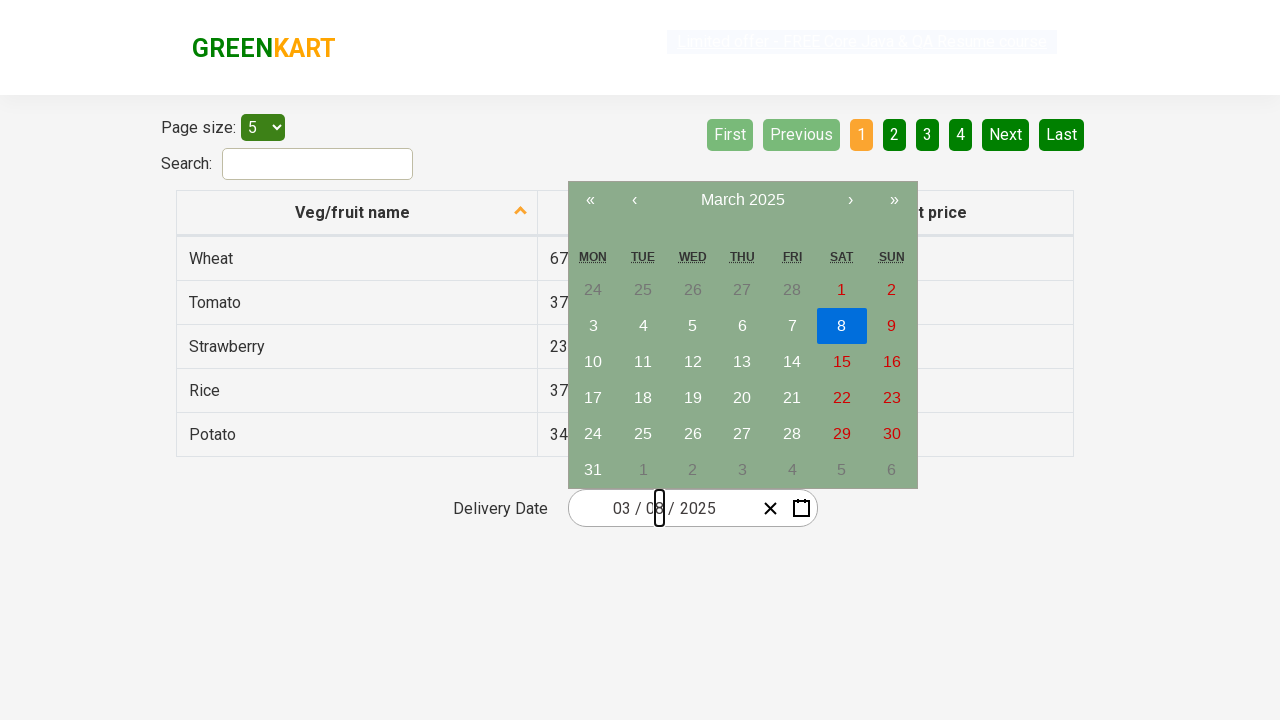

Filled month field with '8' on input[name='month']
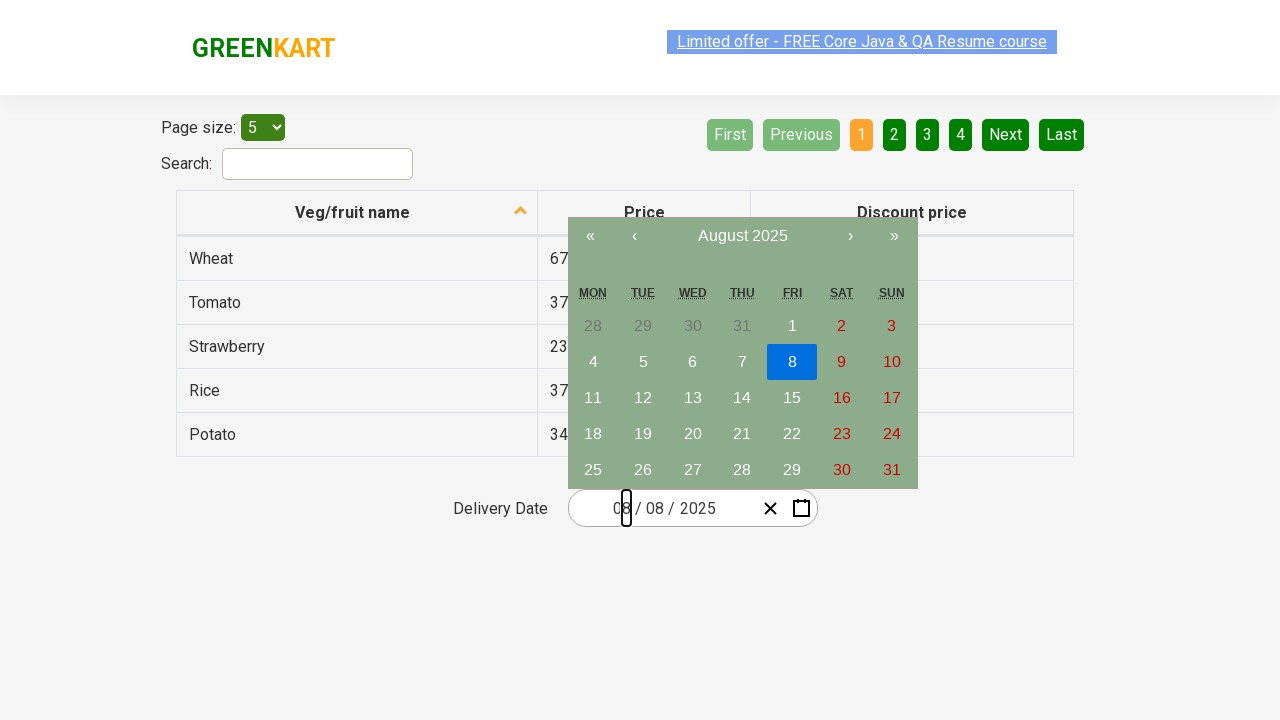

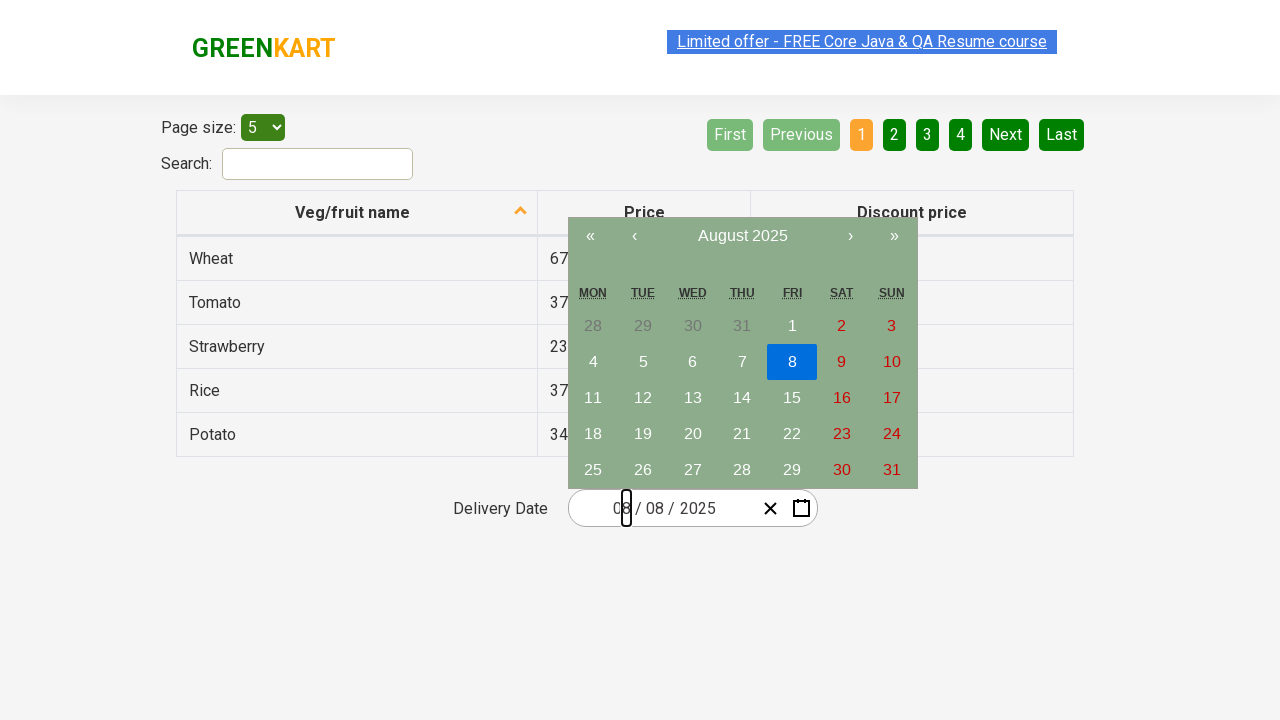